Tests a practice form by filling out personal information including name, email, phone, gender, date of birth, subjects, hobbies, address, and state/city selection, then verifies the submitted data appears correctly.

Starting URL: https://demoqa.com/automation-practice-form

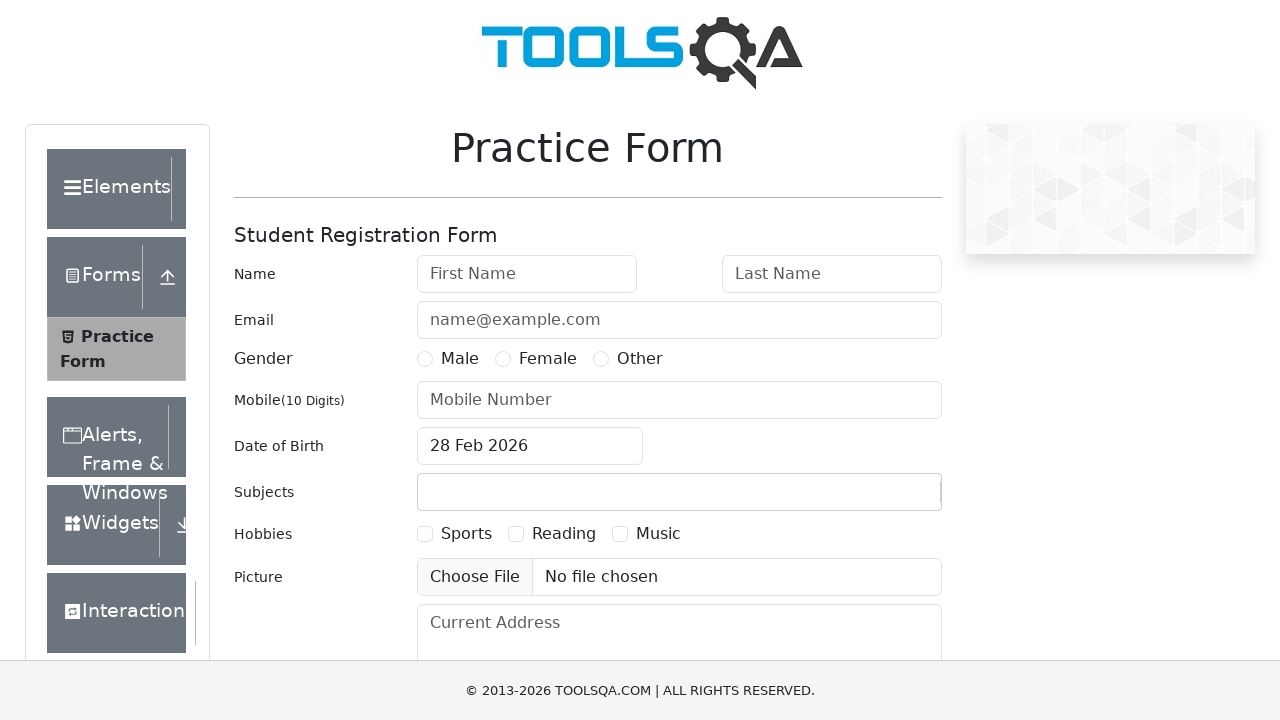

Filled first name field with 'JohnTest' on #firstName
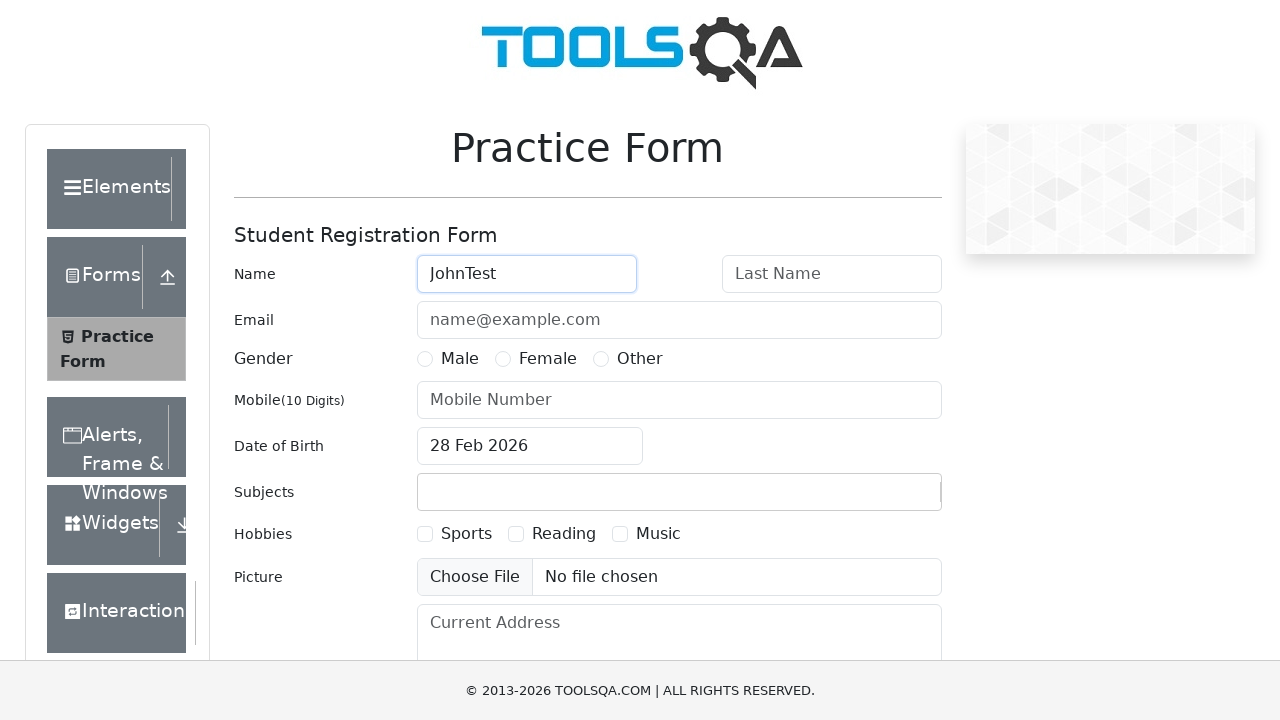

Filled last name field with 'DoeRandom' on #lastName
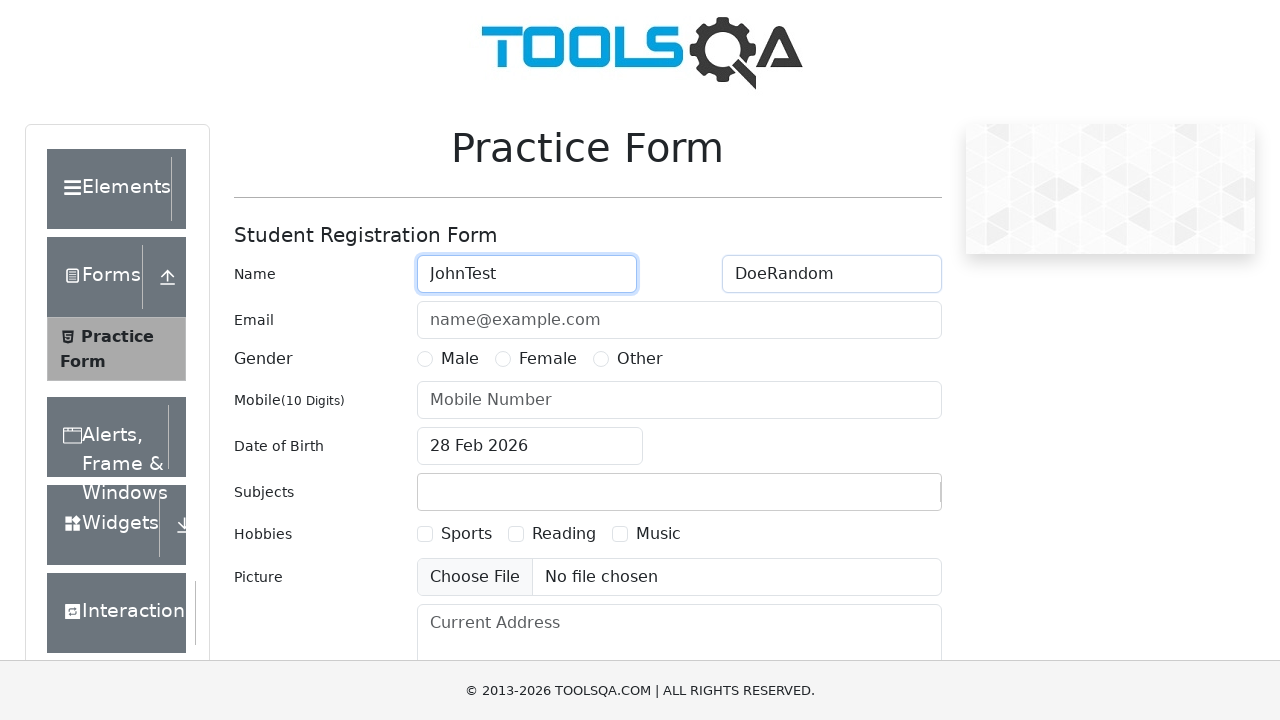

Filled email field with 'johndoe_test@example.com' on #userEmail
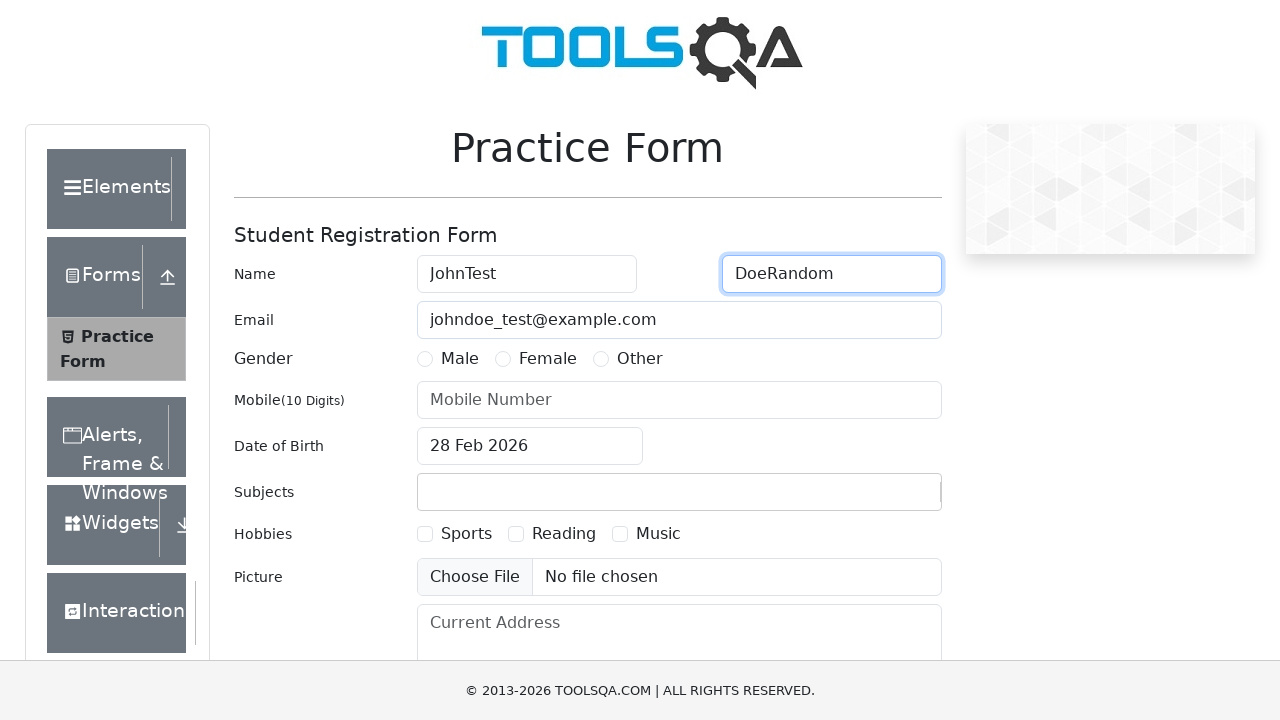

Selected Female gender option at (548, 359) on [for=gender-radio-2]
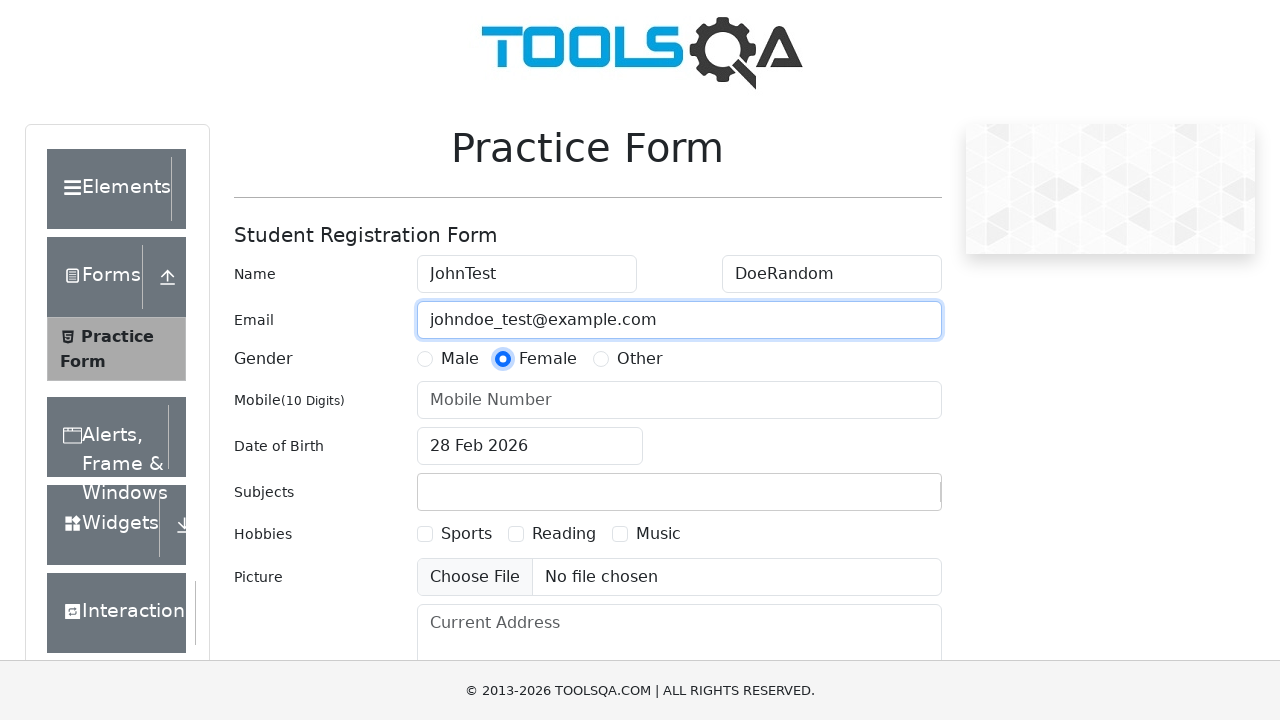

Filled phone number field with '9876543210' on #userNumber
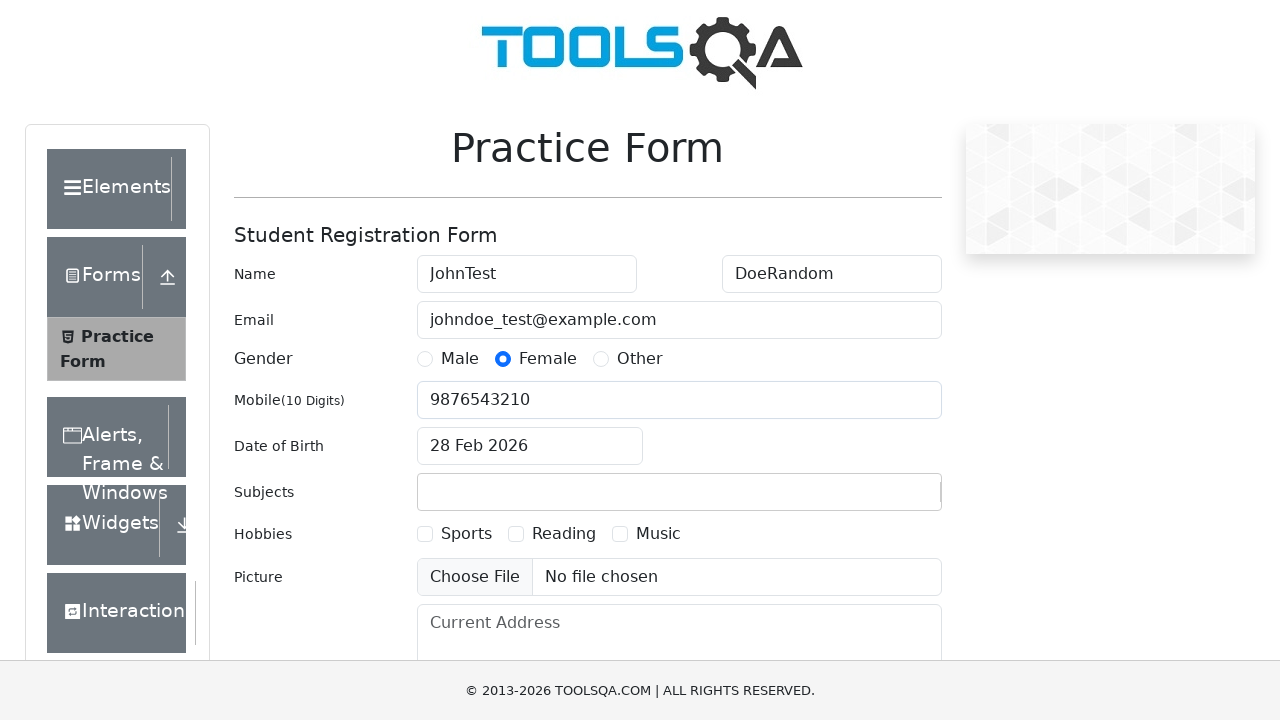

Clicked date picker to open calendar at (530, 446) on .react-datepicker__input-container
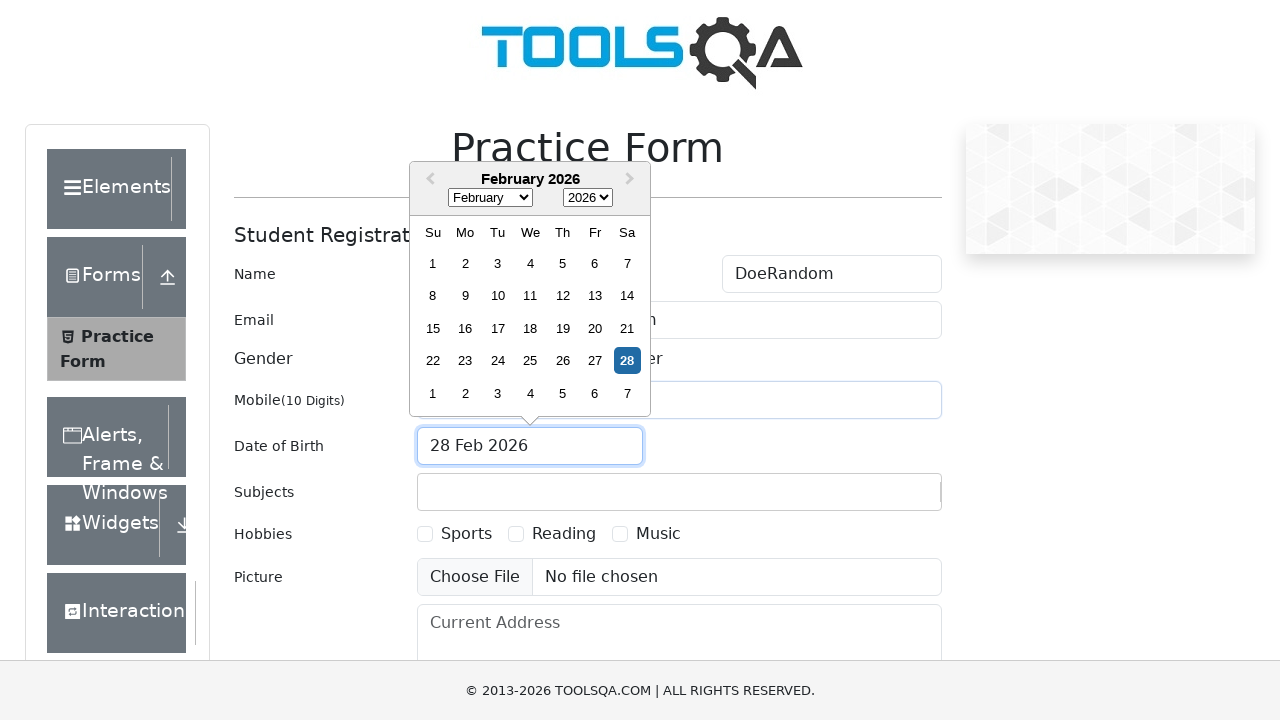

Selected July from month dropdown on .react-datepicker__month-select
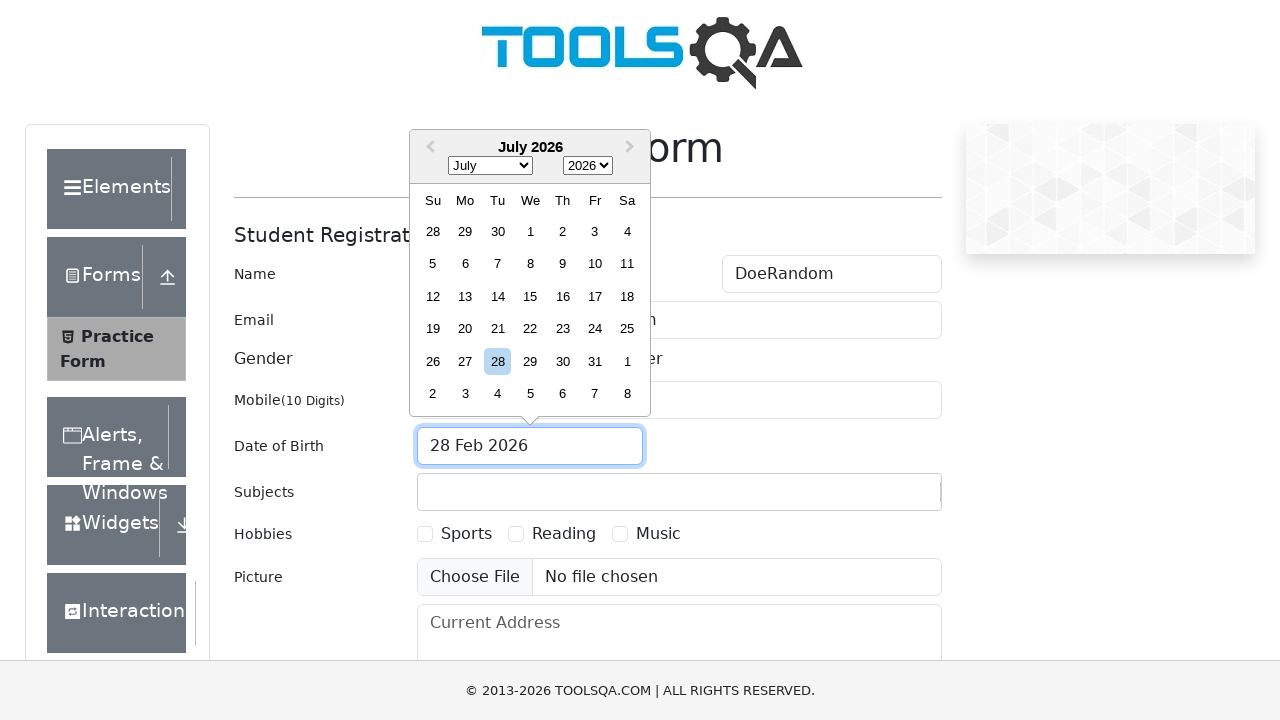

Selected 1990 from year dropdown on .react-datepicker__year-select
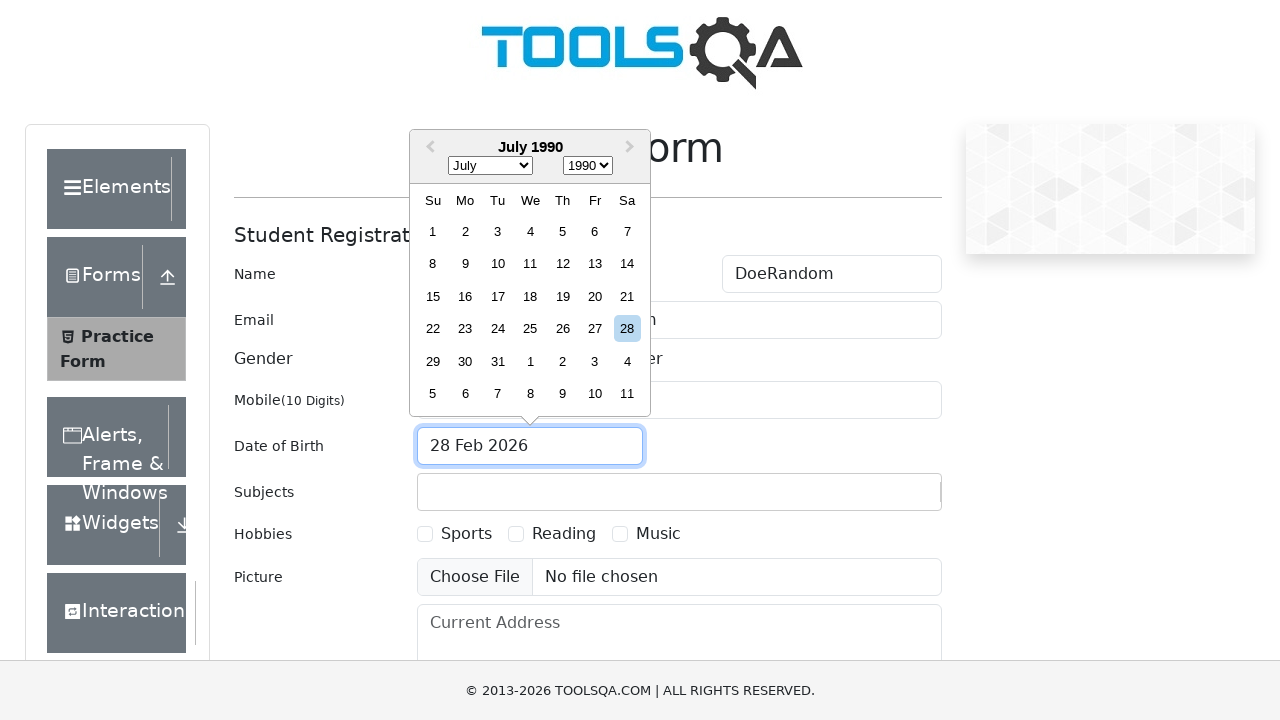

Selected day 17 from calendar at (498, 296) on .react-datepicker__week .react-datepicker__day--017
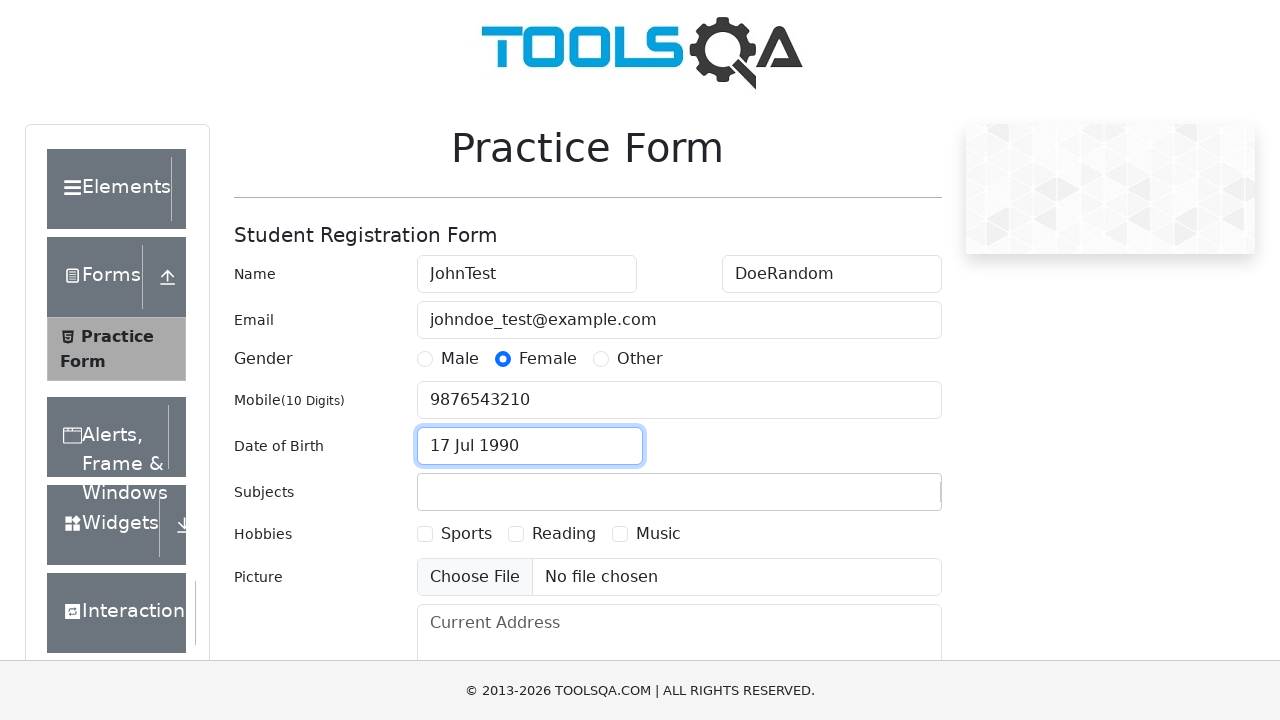

Filled subjects field with 'Computer Science' on #subjectsInput
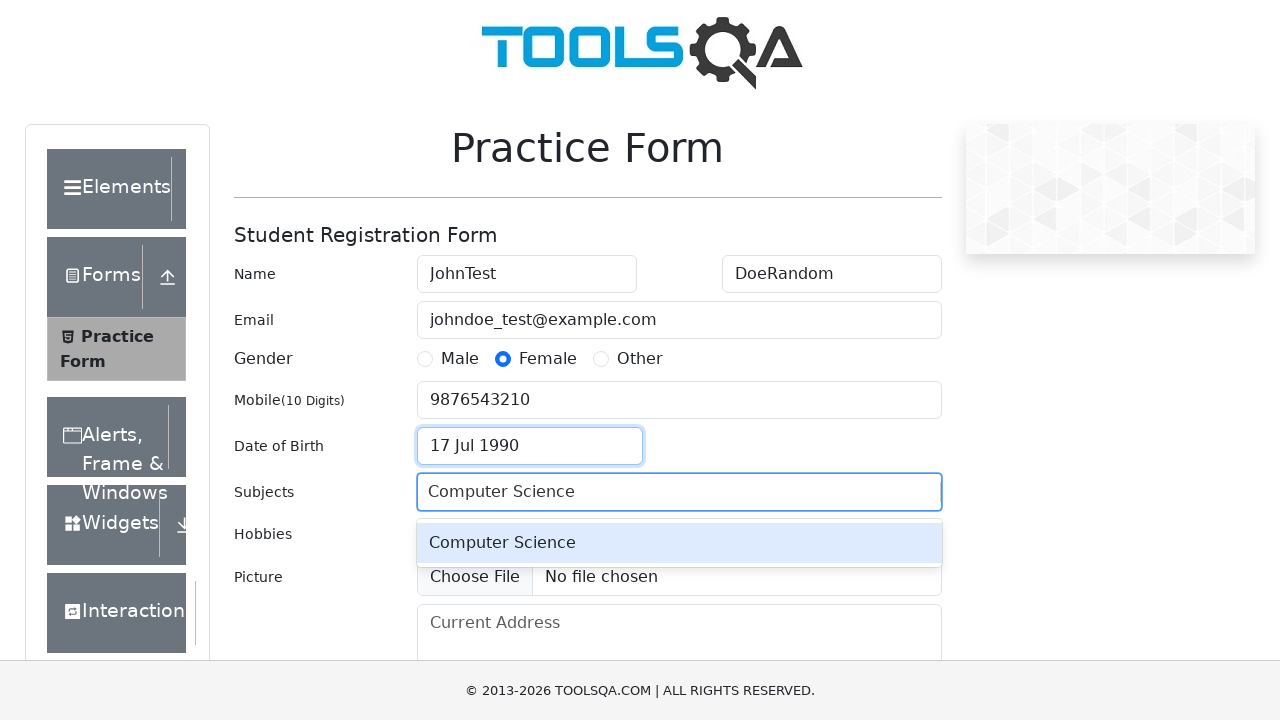

Pressed Enter to add Computer Science subject on #subjectsInput
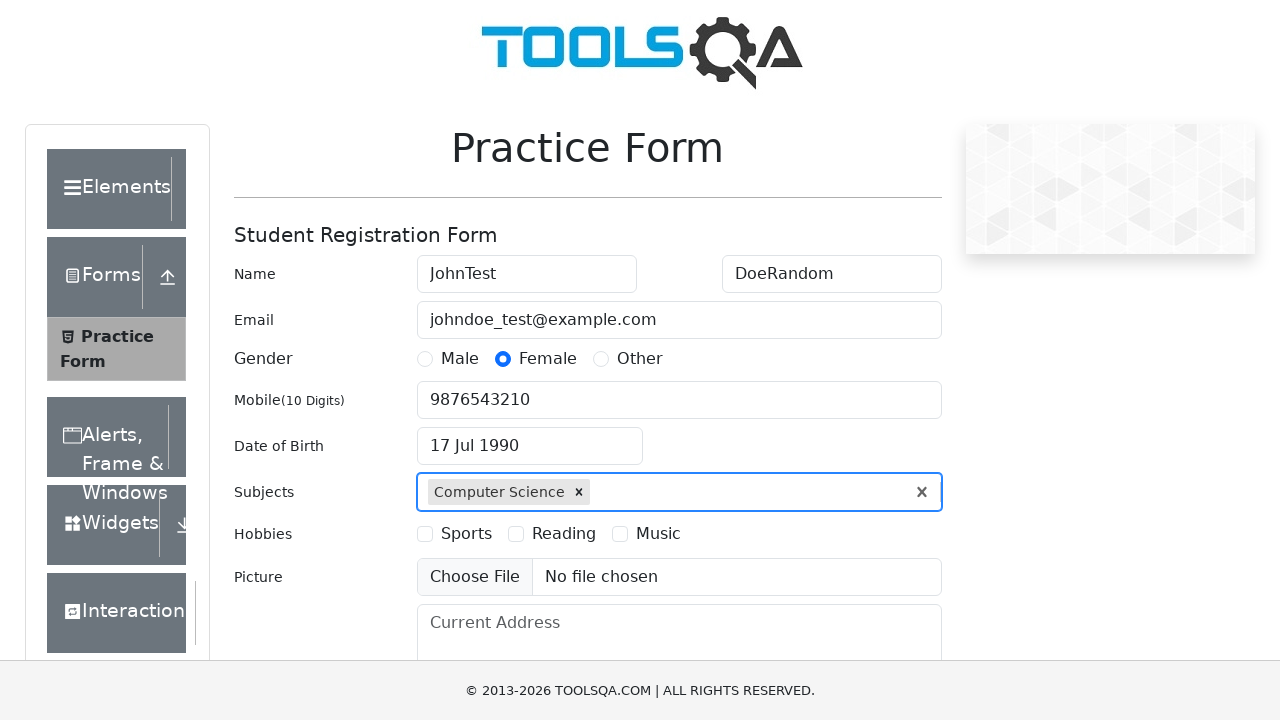

Selected Sports hobby checkbox at (466, 534) on [for=hobbies-checkbox-1]
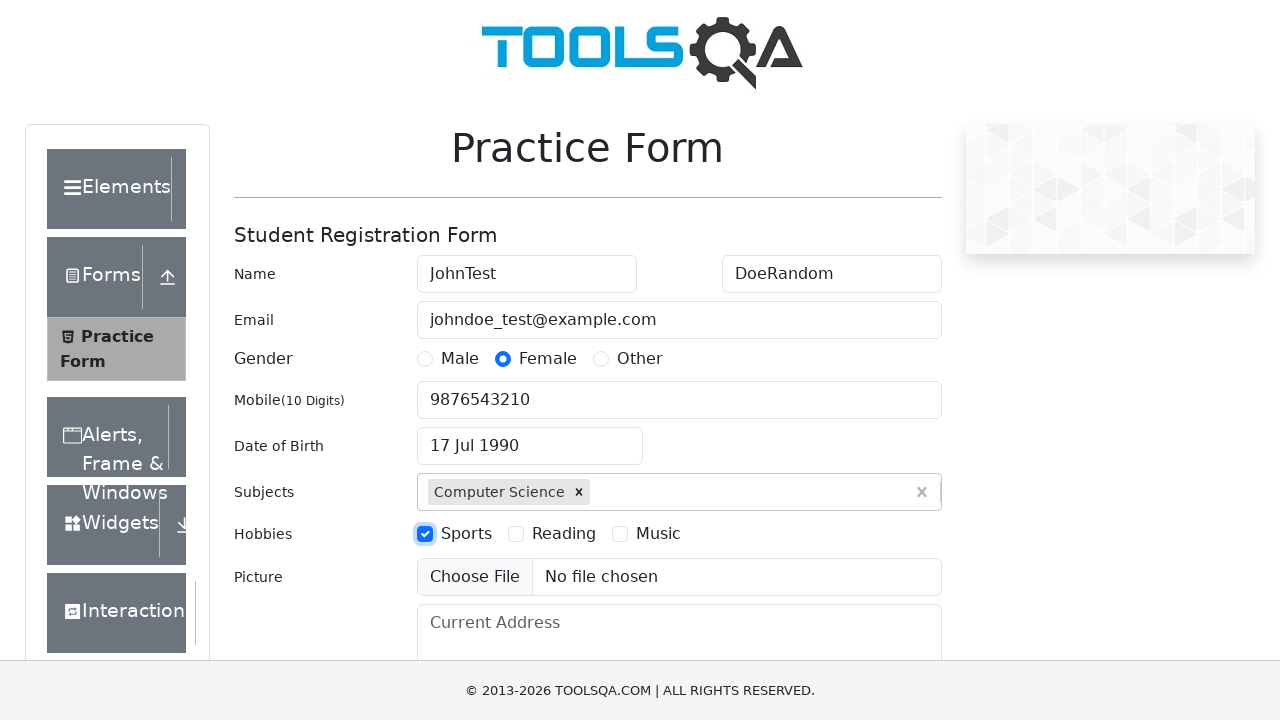

Filled current address field with 'Bla-bla-bla' on #currentAddress
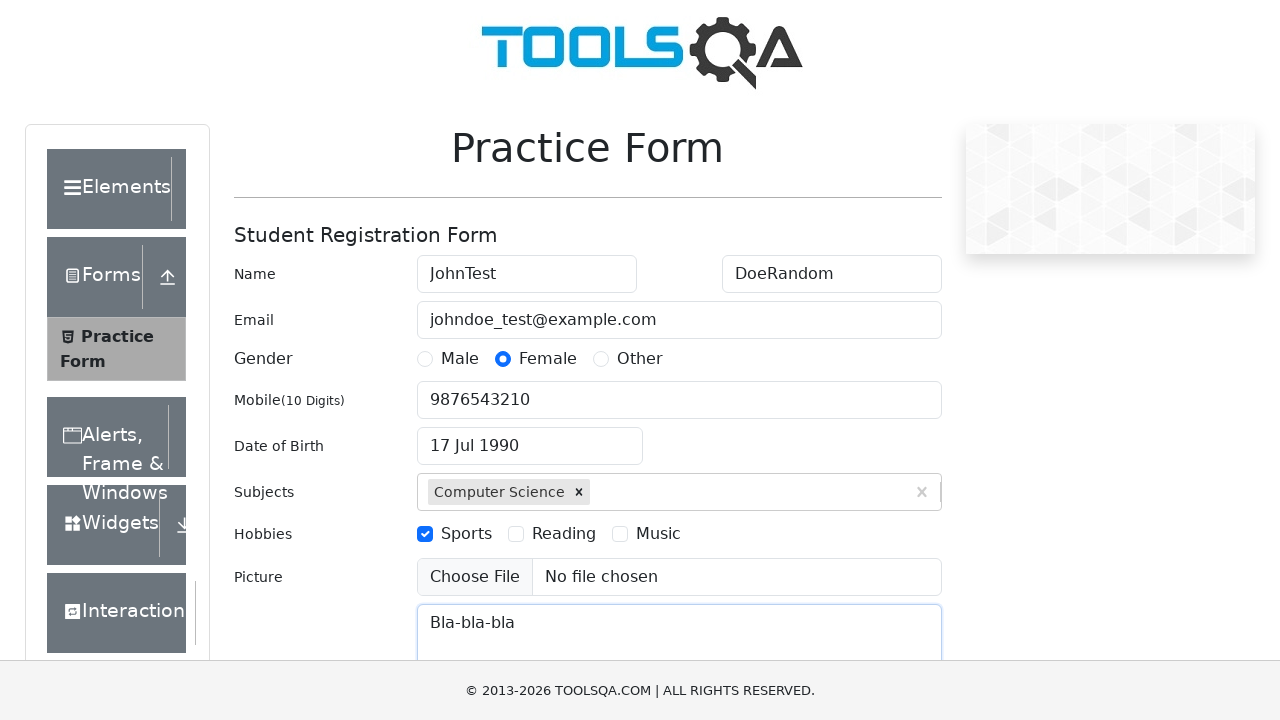

Clicked state dropdown to open at (527, 437) on #state
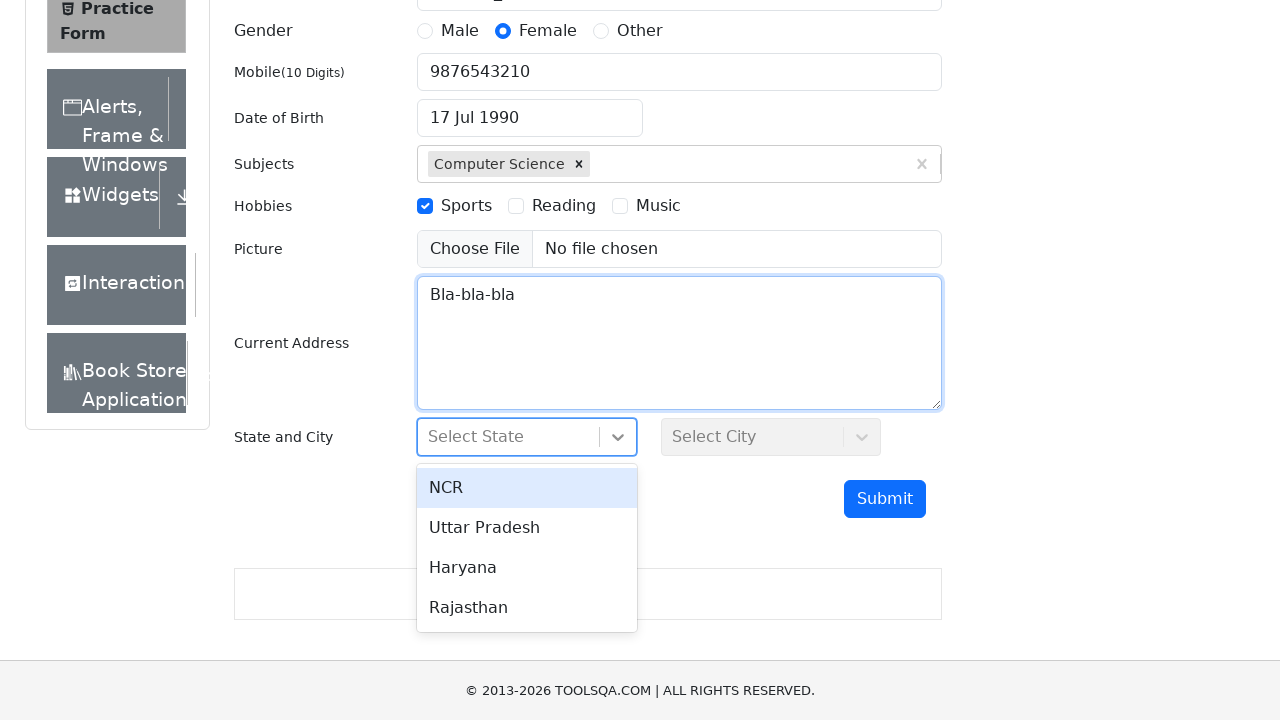

Typed 'NCR' in state selection field on #react-select-3-input
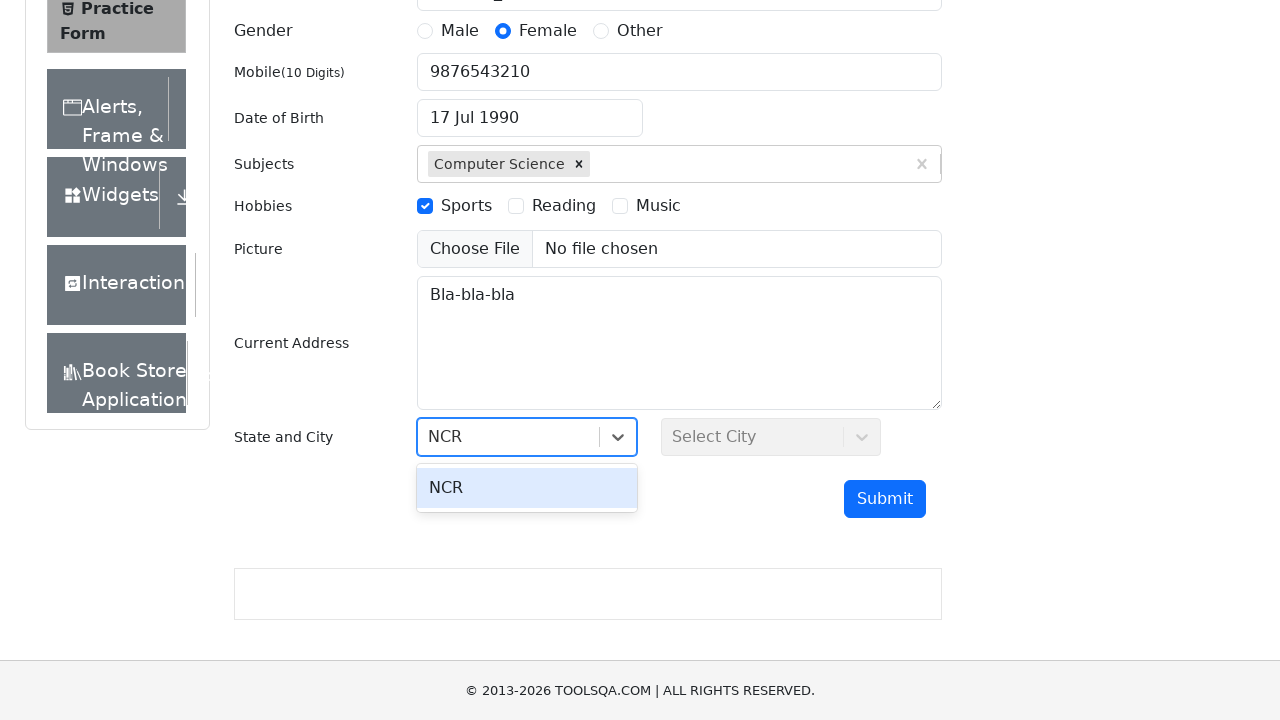

Pressed Enter to select NCR state on #react-select-3-input
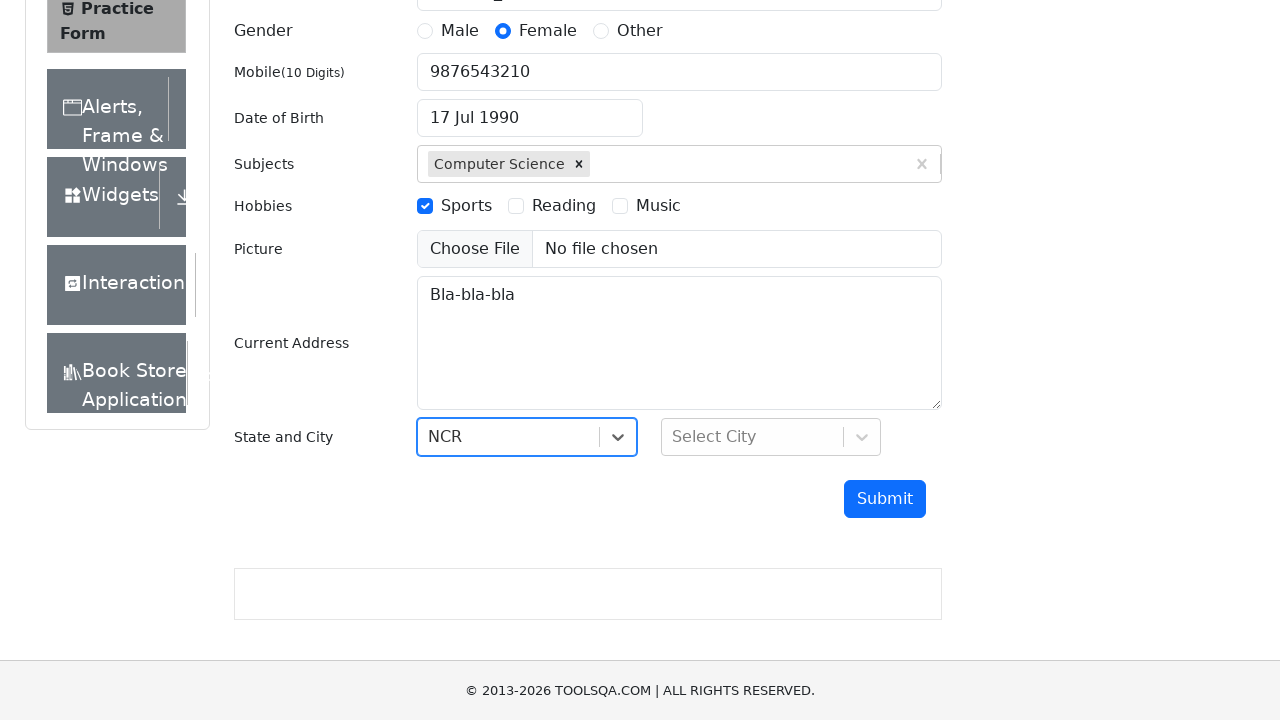

Clicked city dropdown to open at (771, 437) on #city
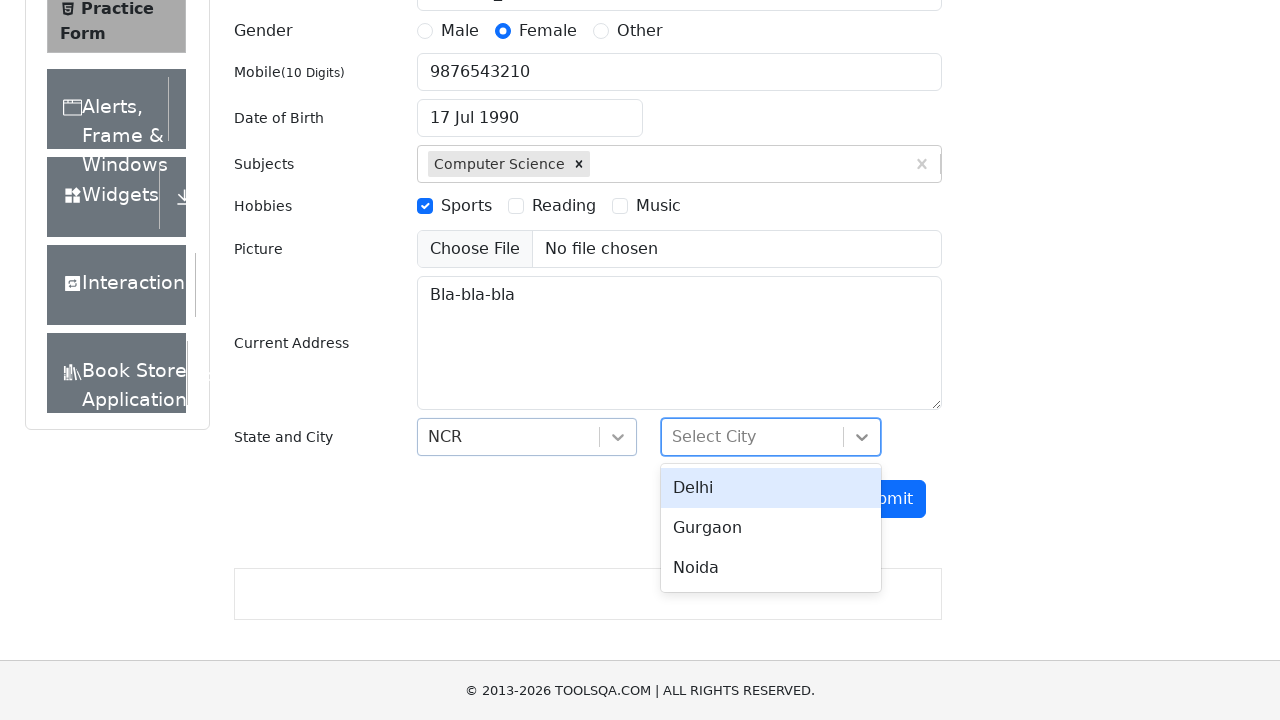

Typed 'Delhi' in city selection field on #react-select-4-input
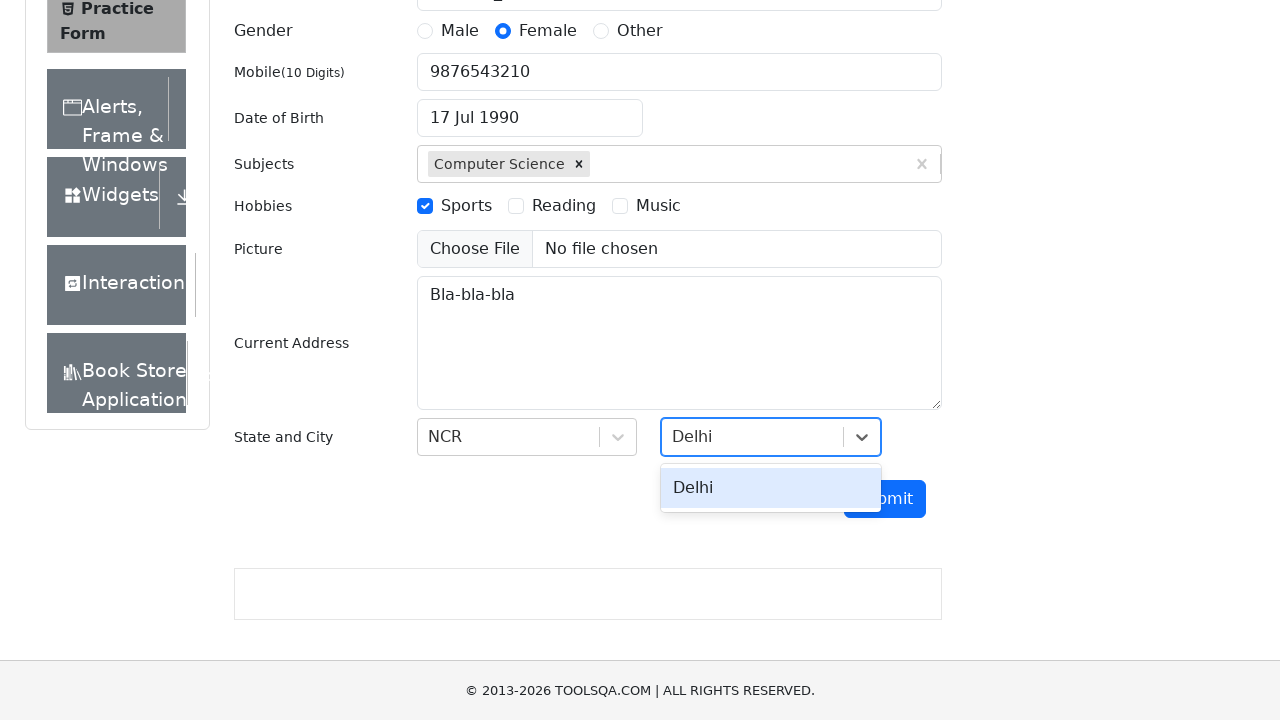

Pressed Enter to select Delhi city on #react-select-4-input
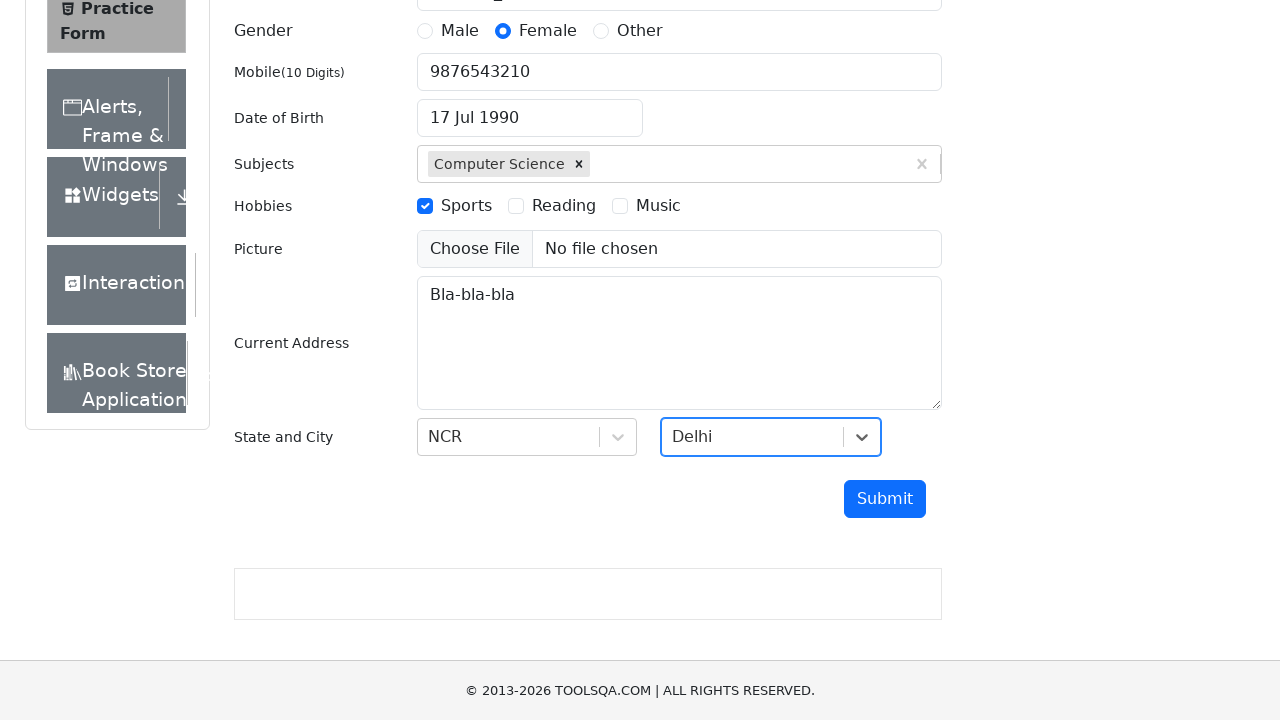

Clicked submit button to submit the form at (885, 499) on #submit
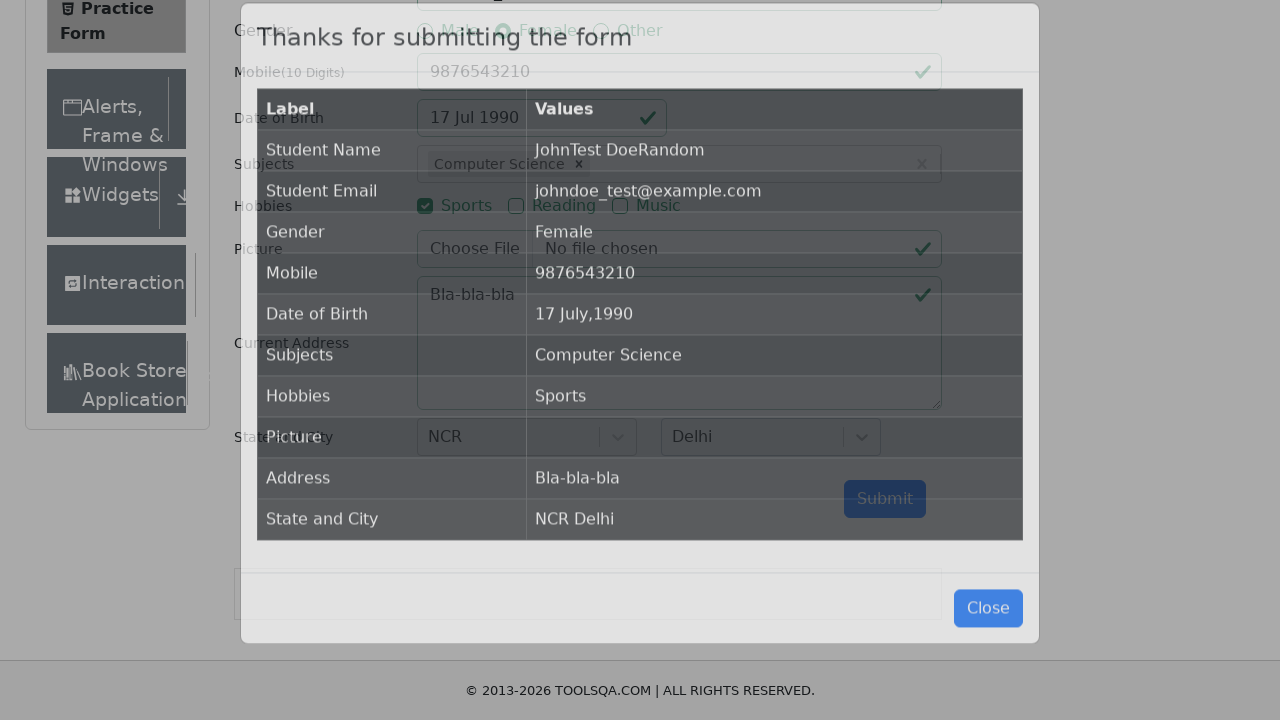

Form submission results table loaded successfully
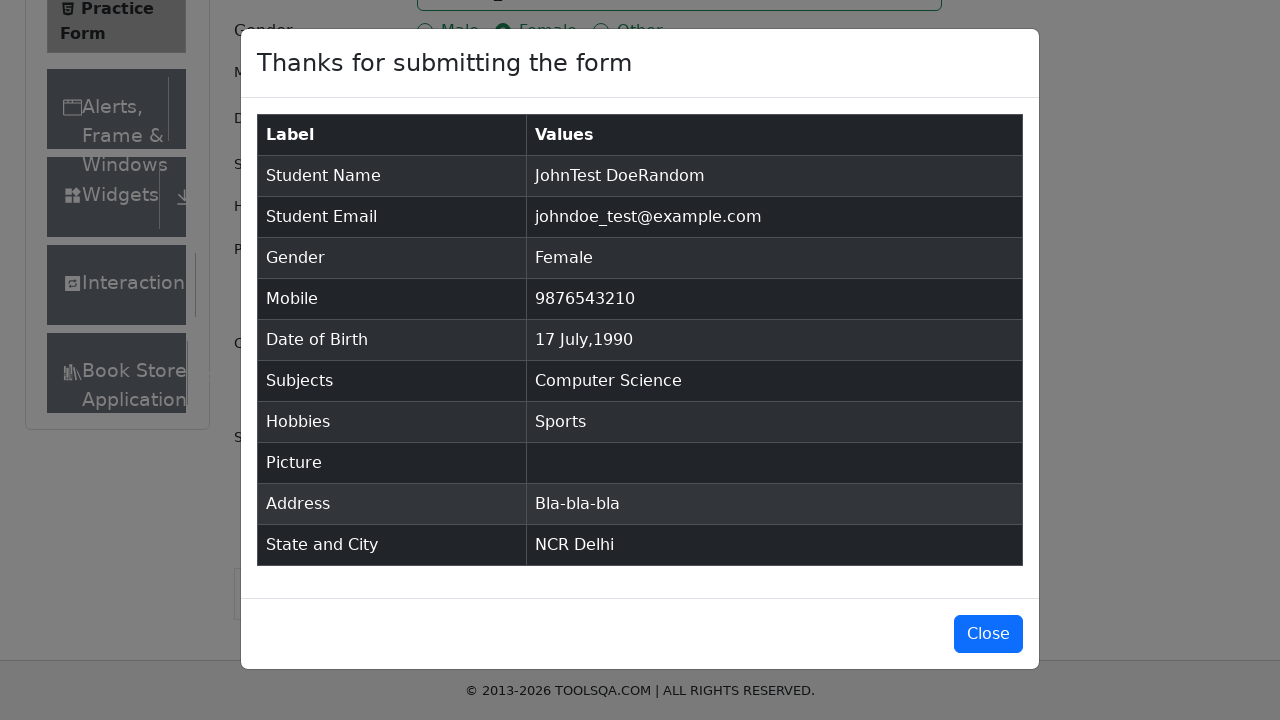

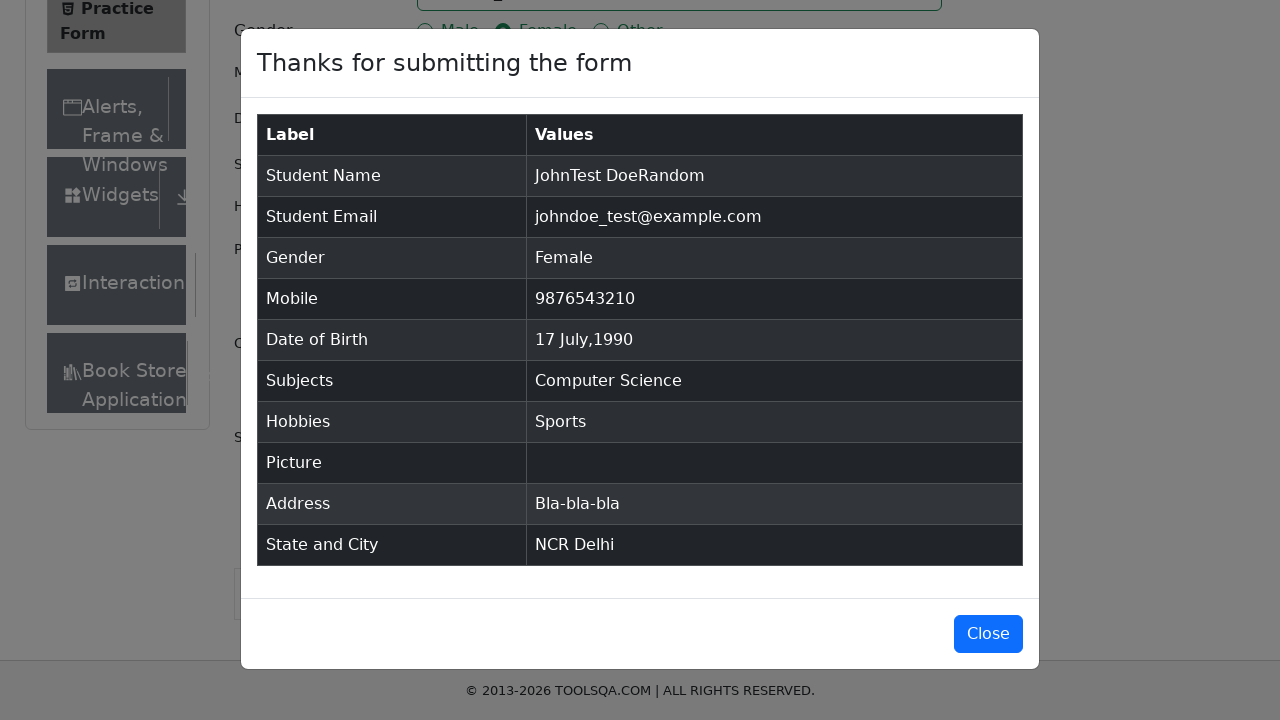